Tests right-click context menu interaction by right-clicking on an RPA Training link and navigating through the context menu using arrow keys.

Starting URL: http://greenstech.in/selenium-course-content.html

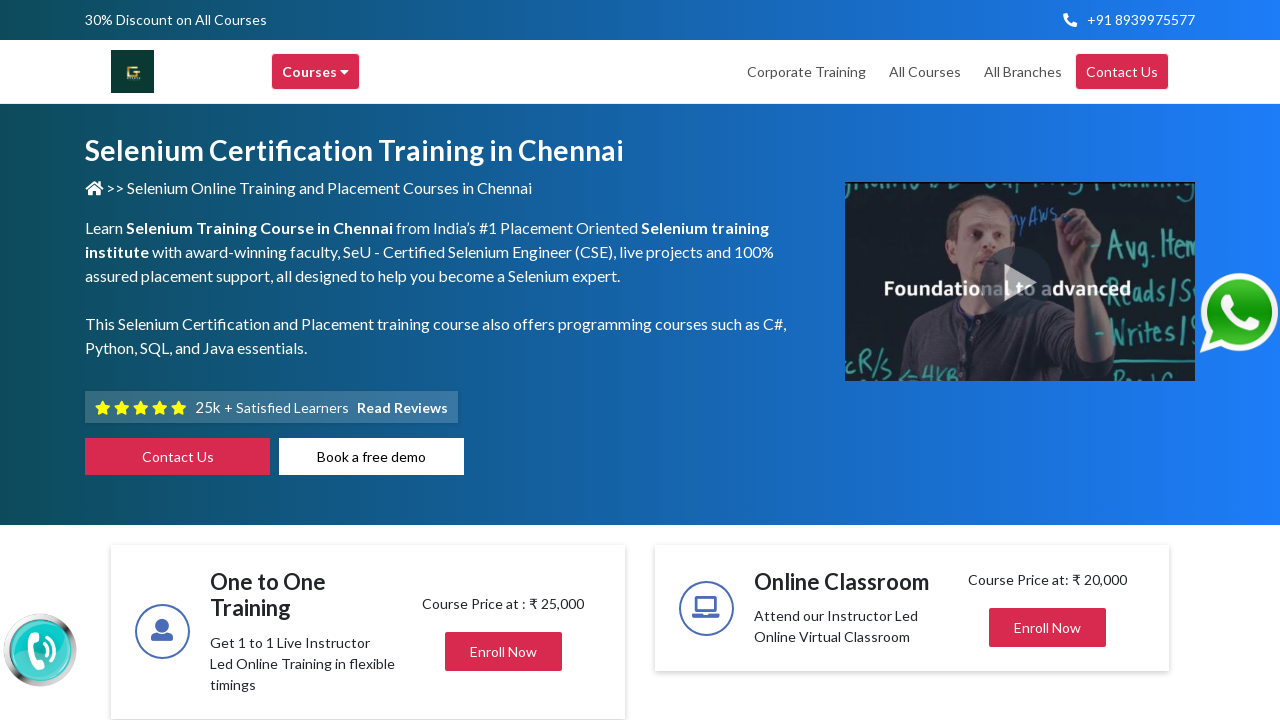

Page loaded (domcontentloaded state reached)
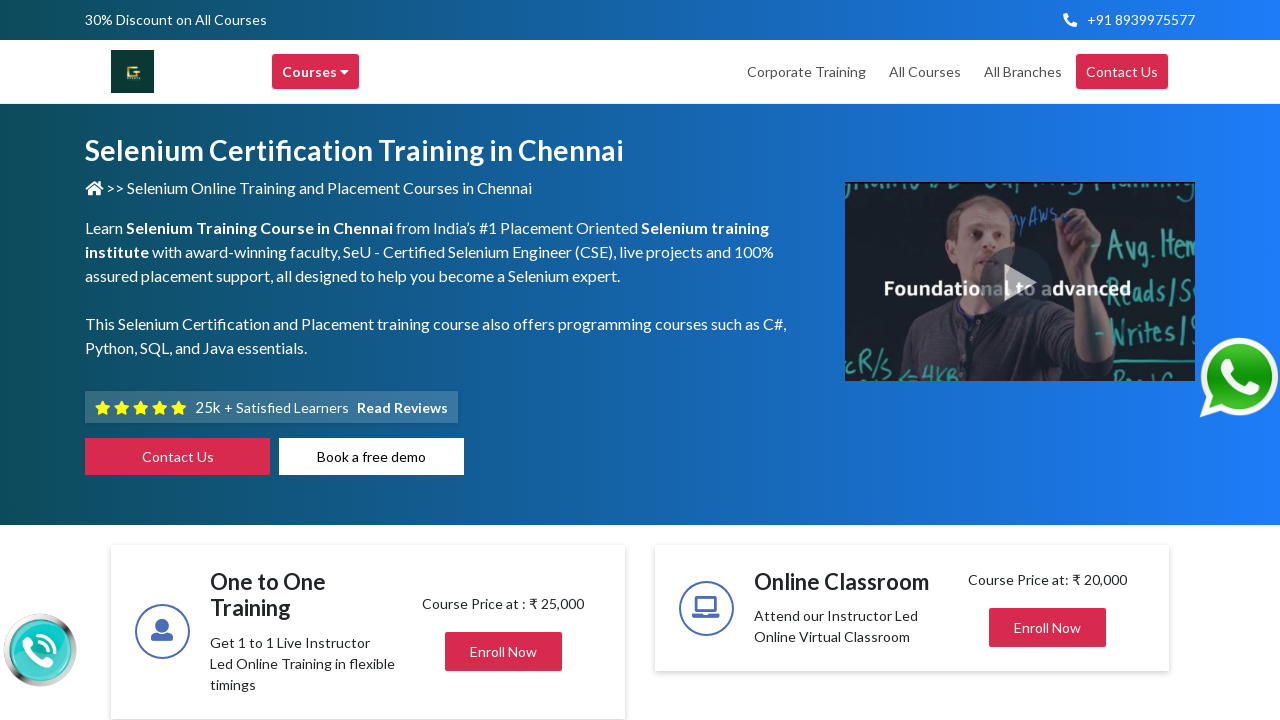

Located RPA Training link element
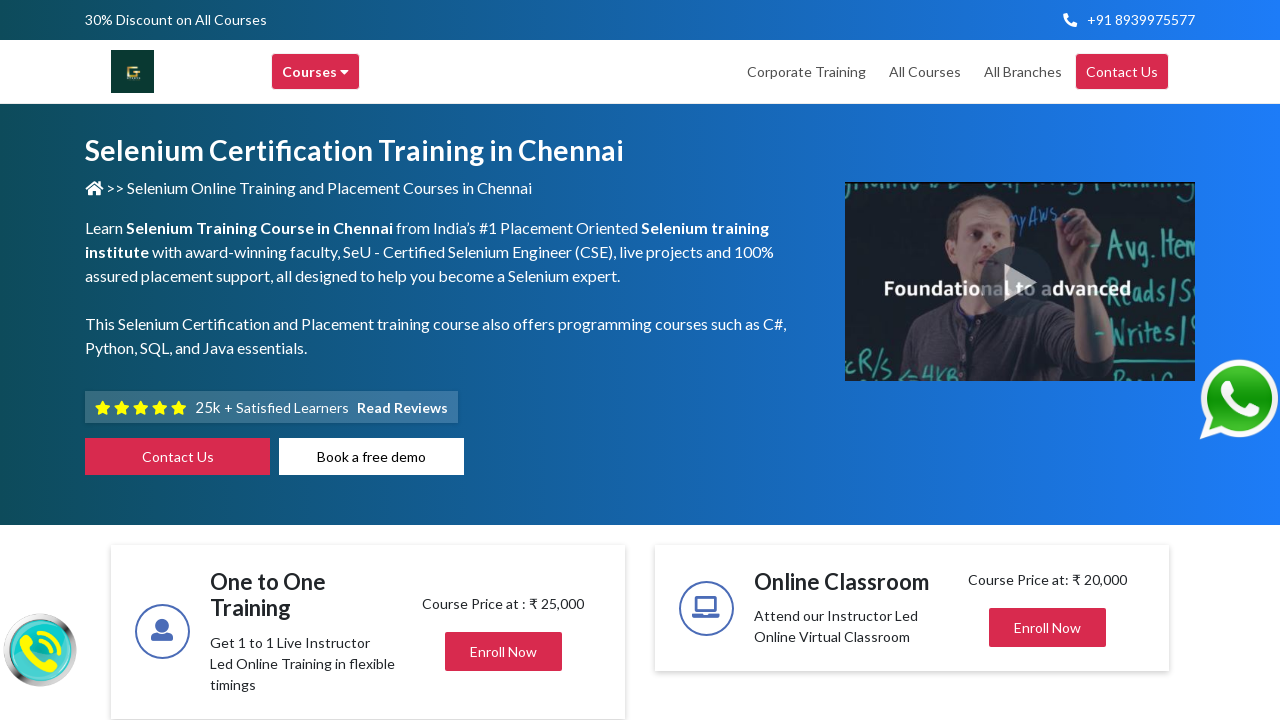

Right-clicked on RPA Training link to open context menu at (594, 361) on a[title='RPA Training in chennai']
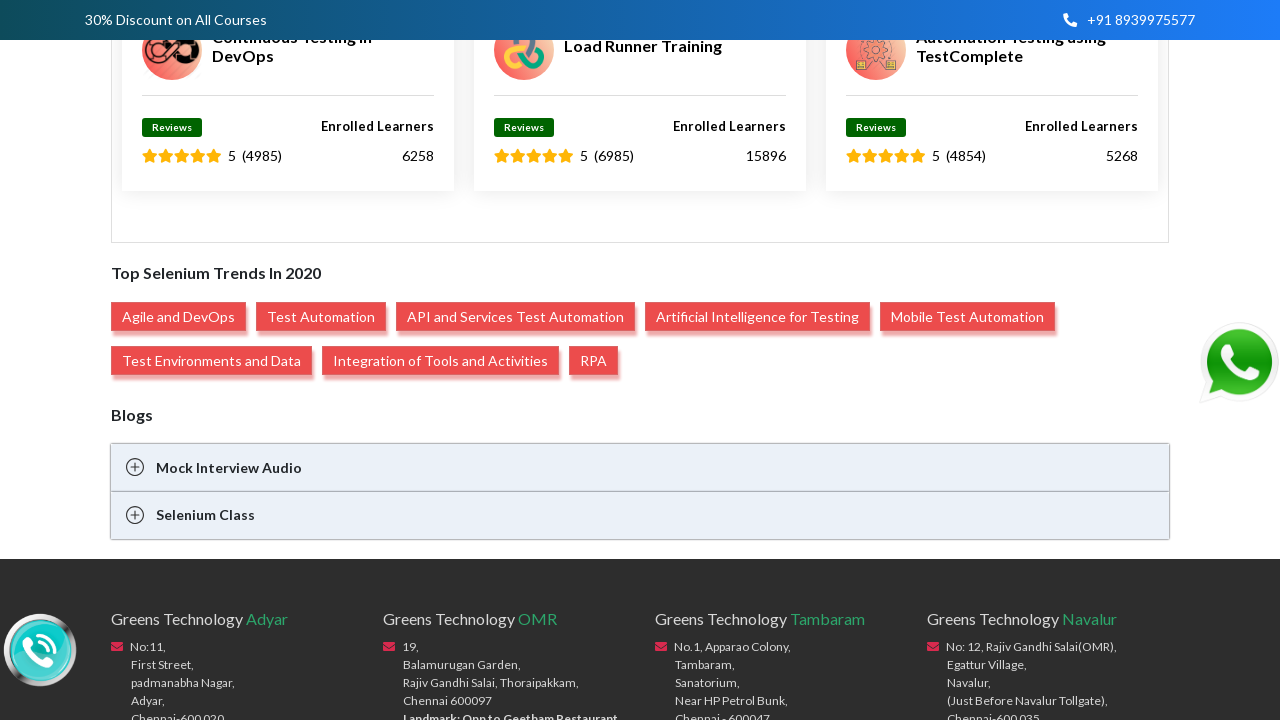

Pressed DOWN arrow key in context menu (iteration 1/6)
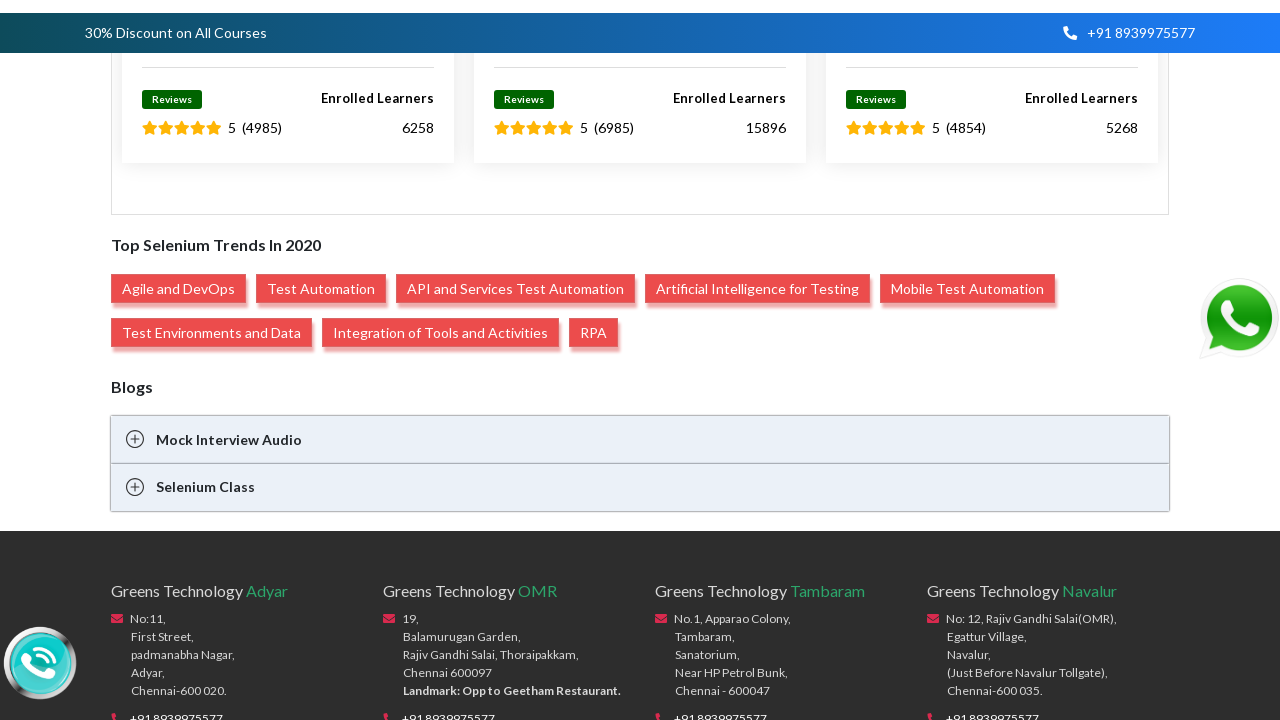

Pressed DOWN arrow key in context menu (iteration 2/6)
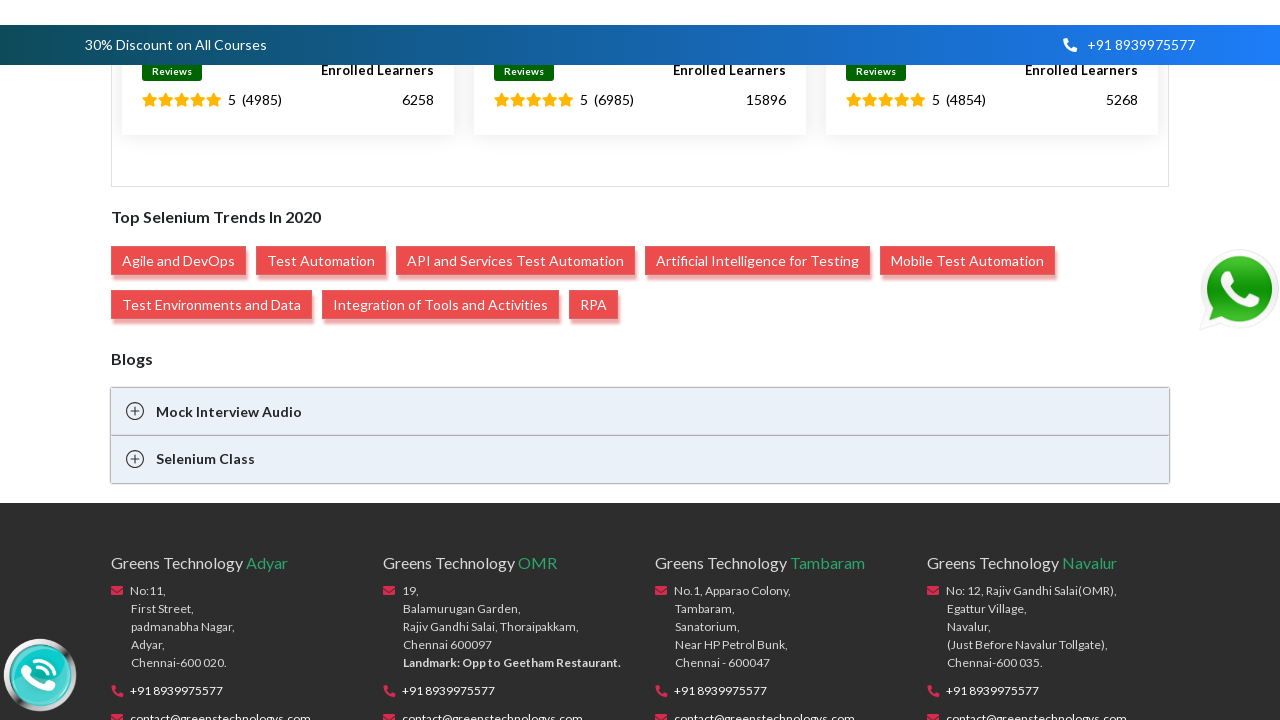

Pressed DOWN arrow key in context menu (iteration 3/6)
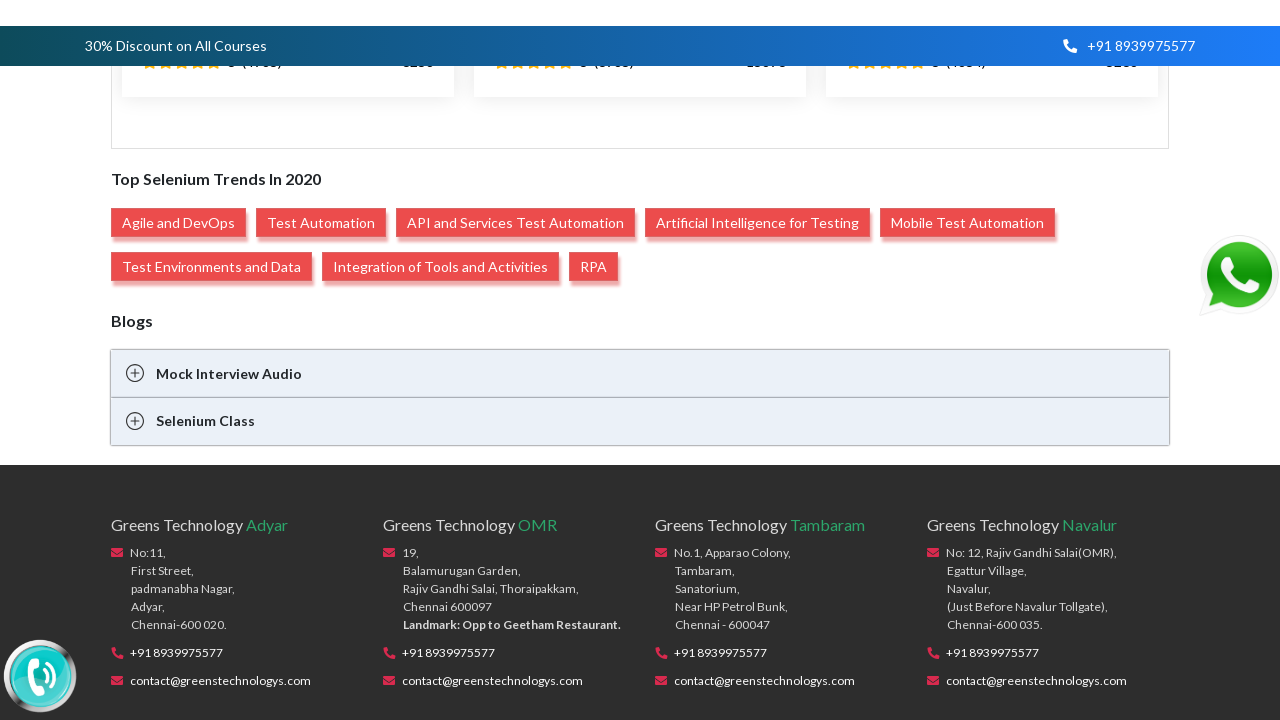

Pressed DOWN arrow key in context menu (iteration 4/6)
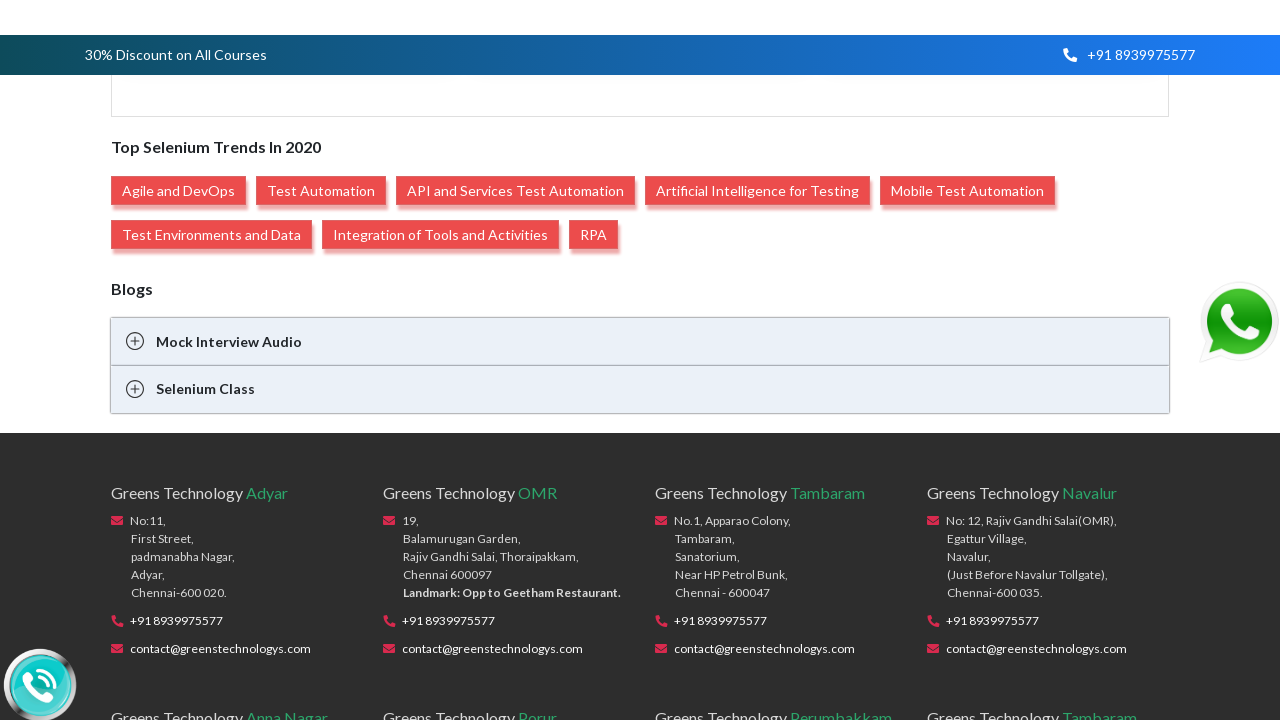

Pressed DOWN arrow key in context menu (iteration 5/6)
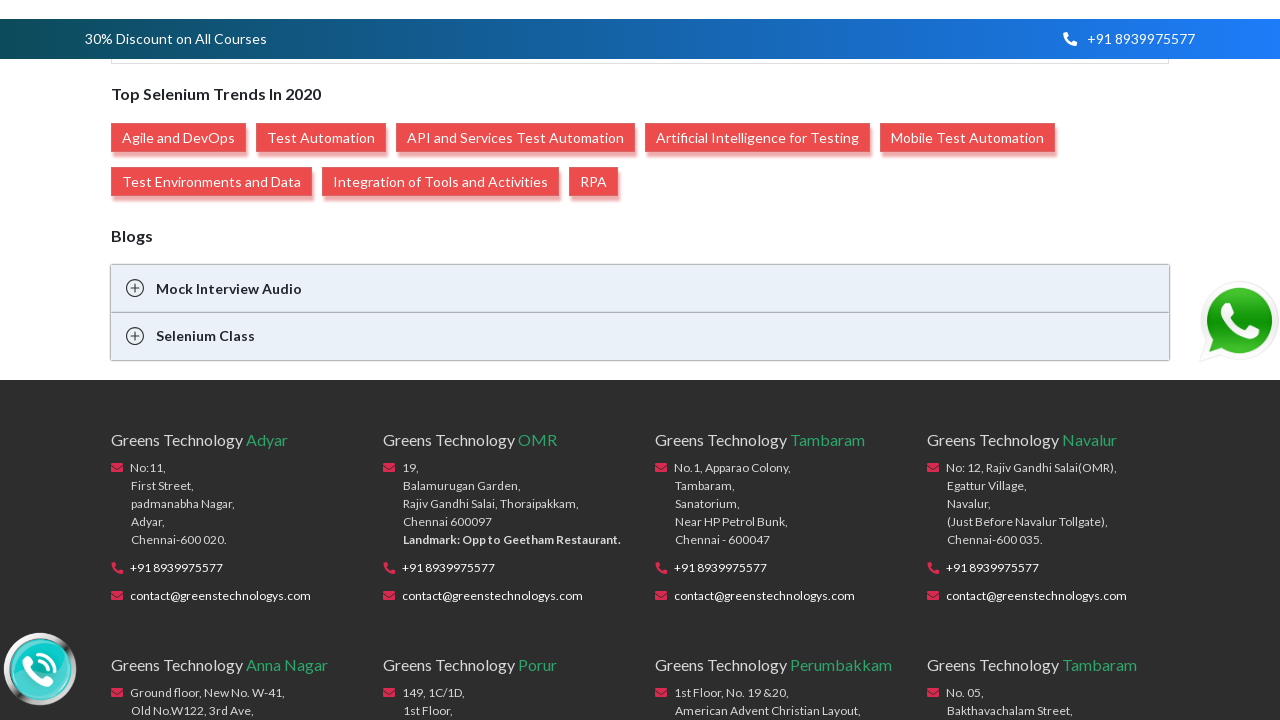

Pressed DOWN arrow key in context menu (iteration 6/6)
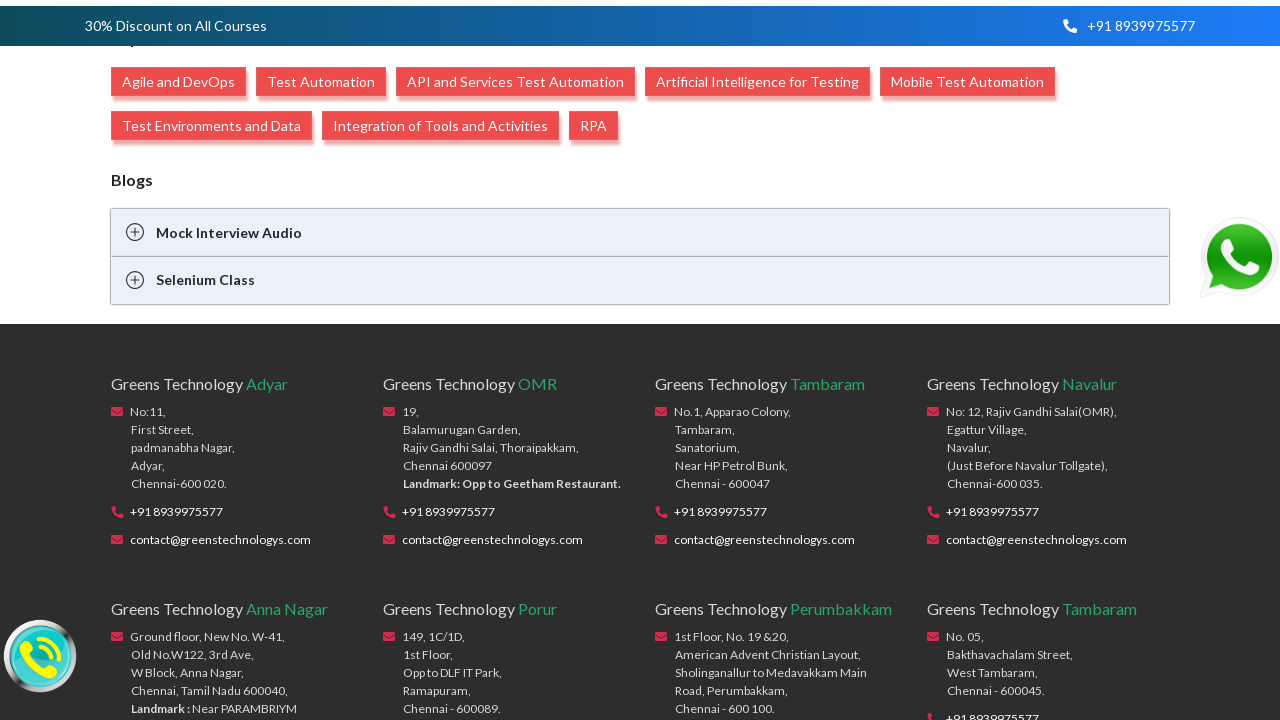

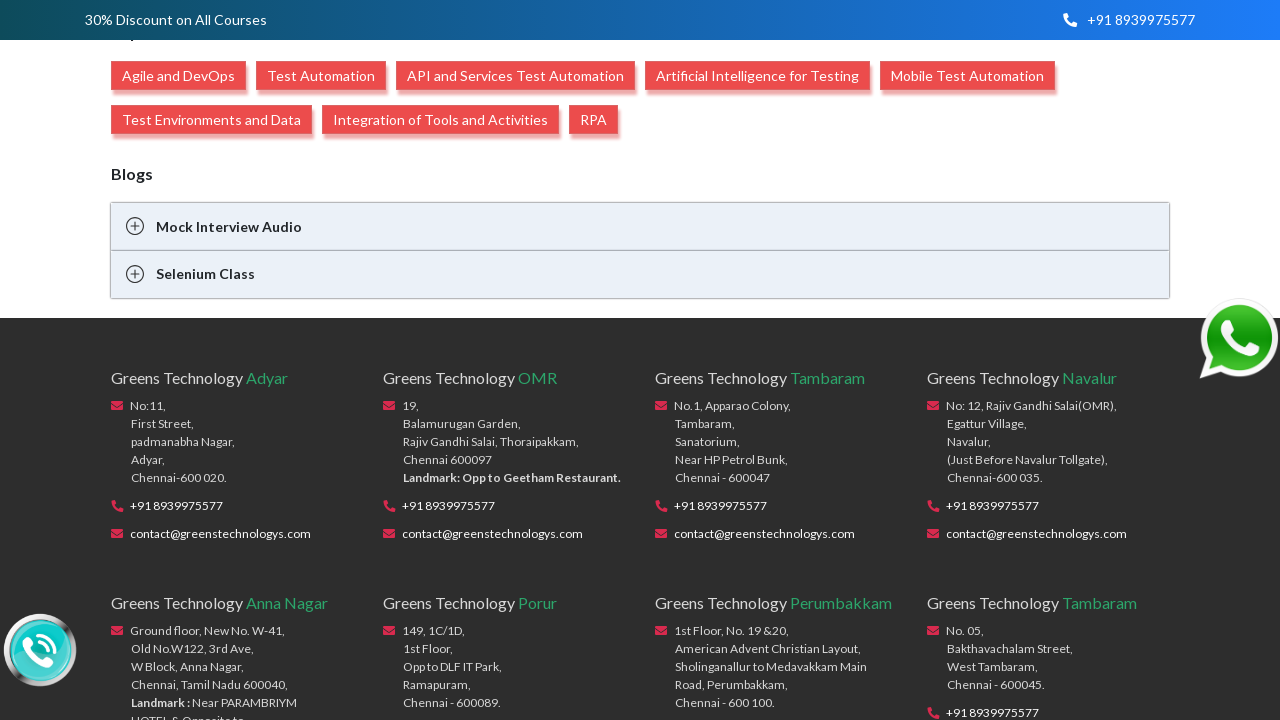